Tests product category navigation by hovering over products menu and clicking on a category to view all items

Starting URL: https://tienichxanh.com.vn/

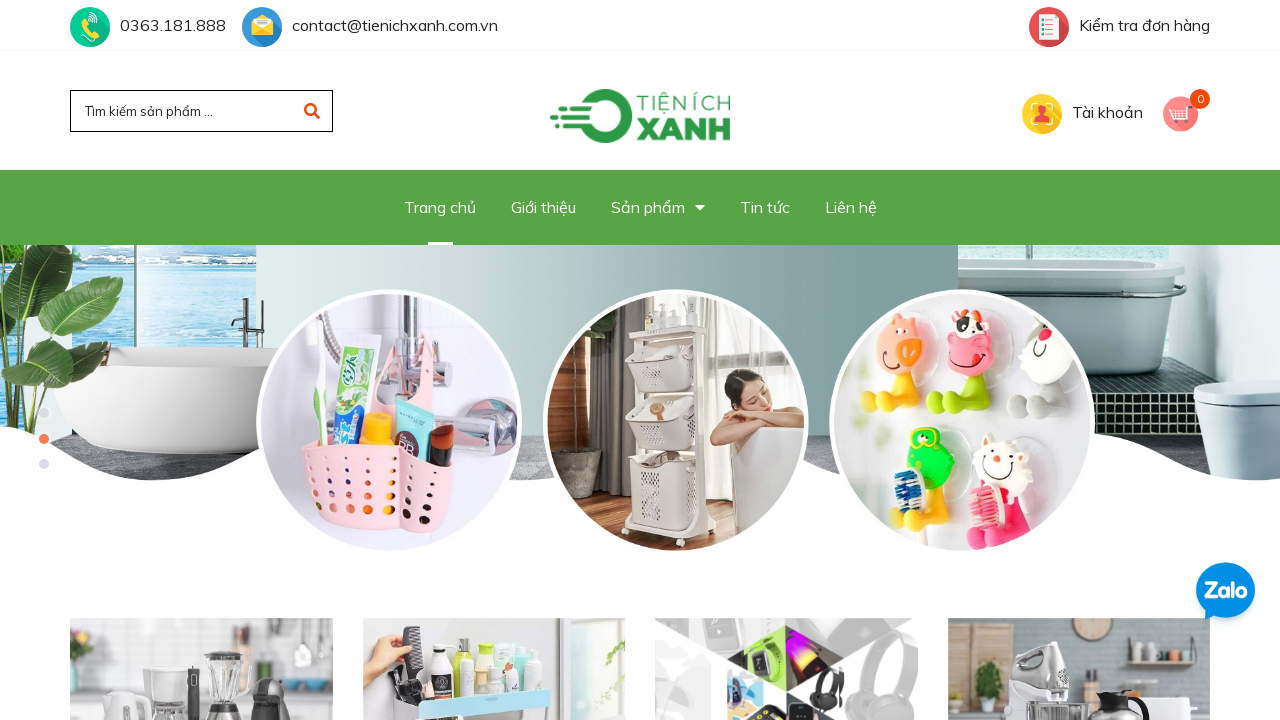

Hovered over Products menu in header navigation at (648, 207) on xpath=//nav[@class='header-nav']//span[text()='Sản phẩm']
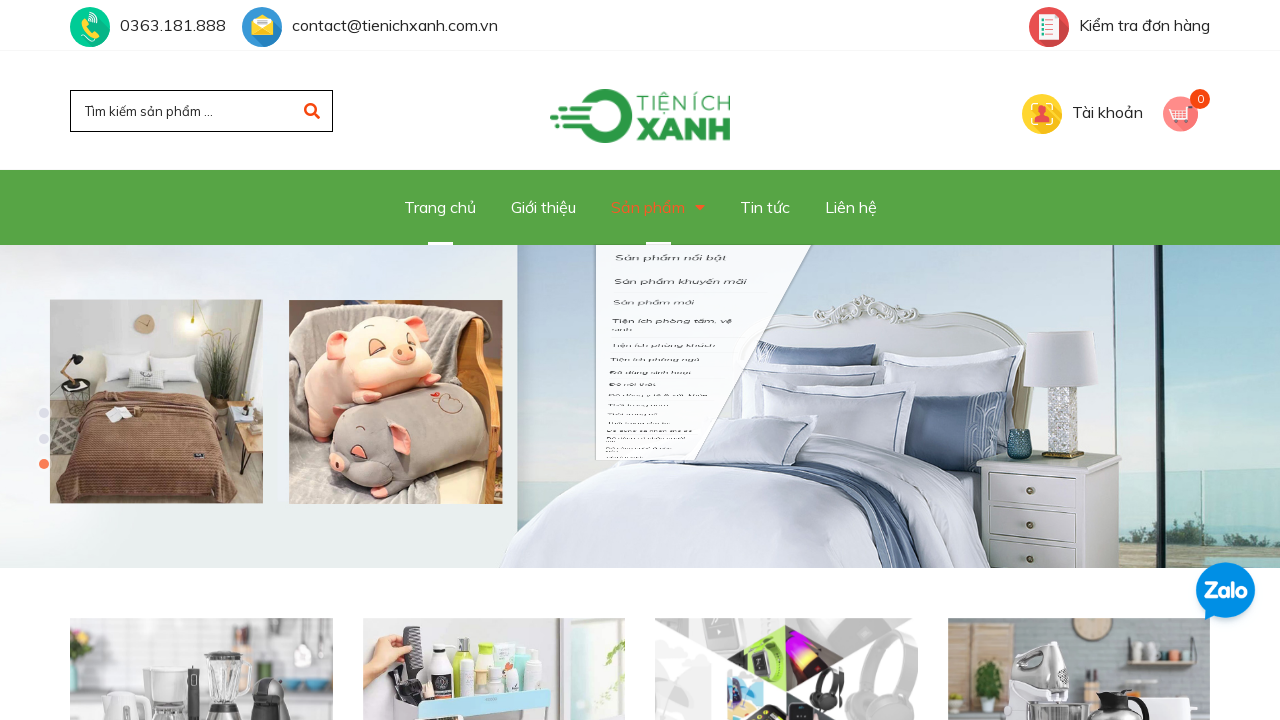

Dropdown menu appeared after hovering over Products
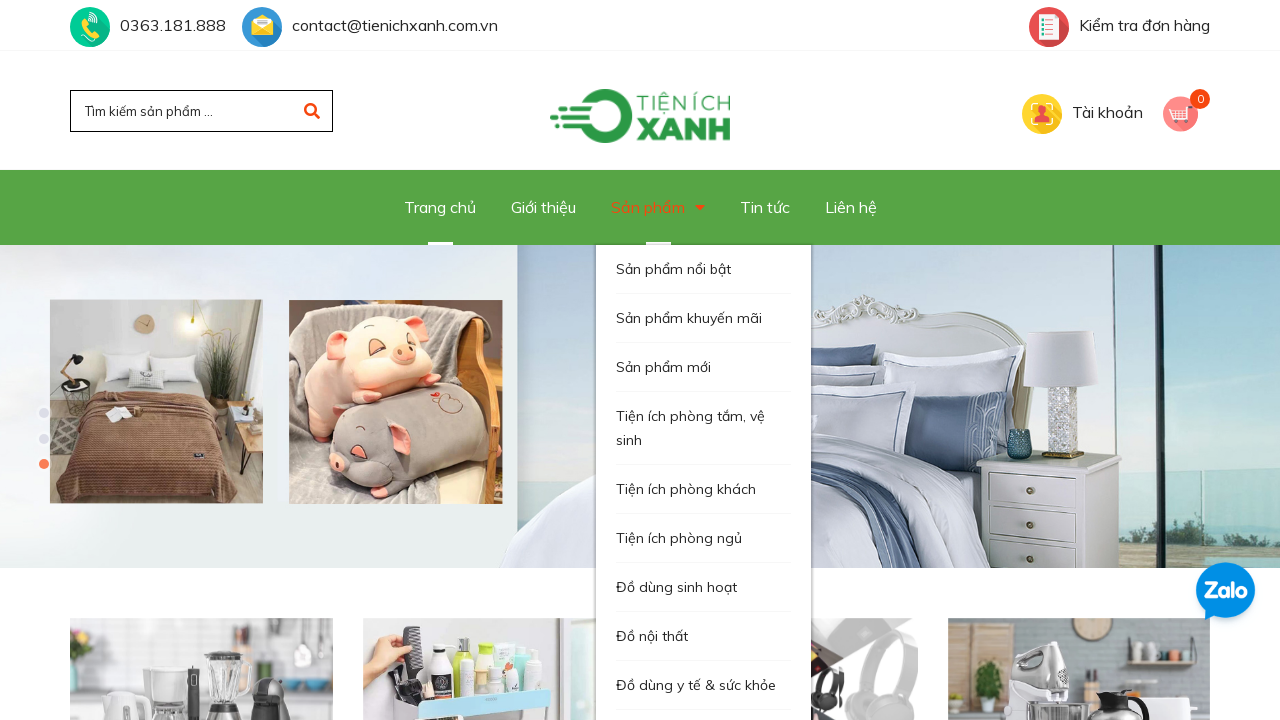

Clicked on household items category at (704, 588) on xpath=//a[text()='Đồ dùng sinh hoạt ']
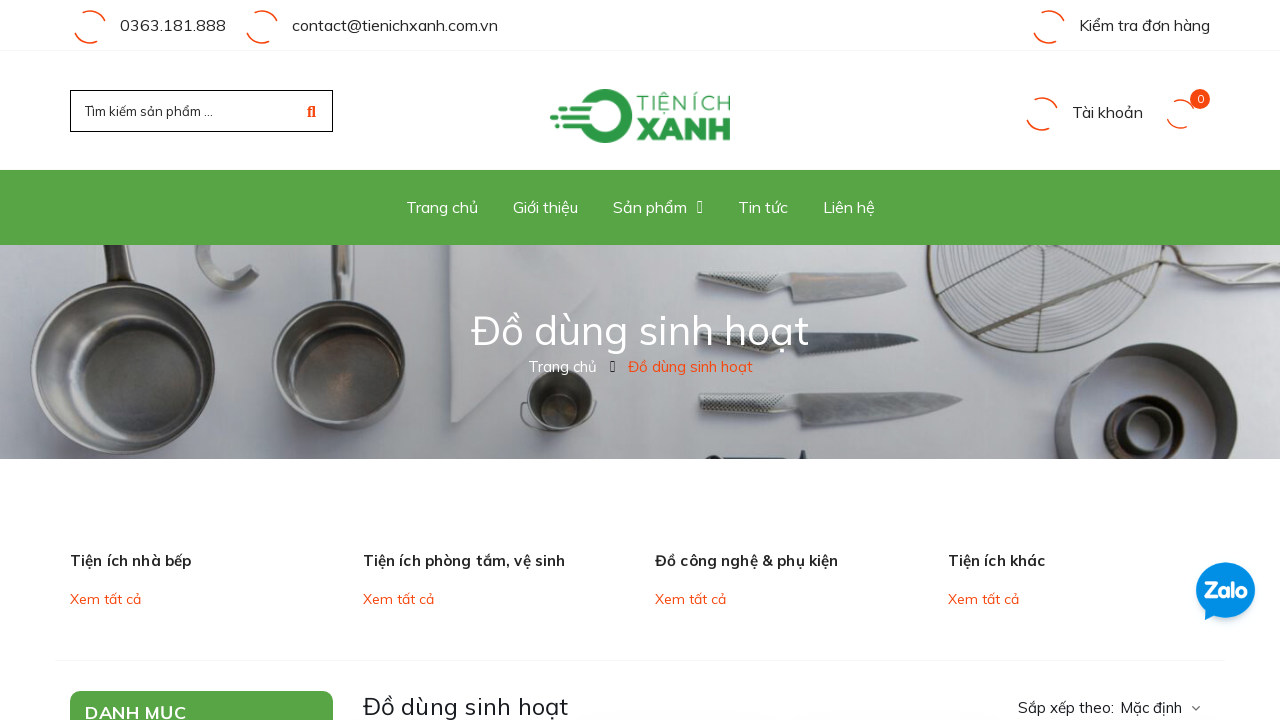

Products loaded successfully on the category page
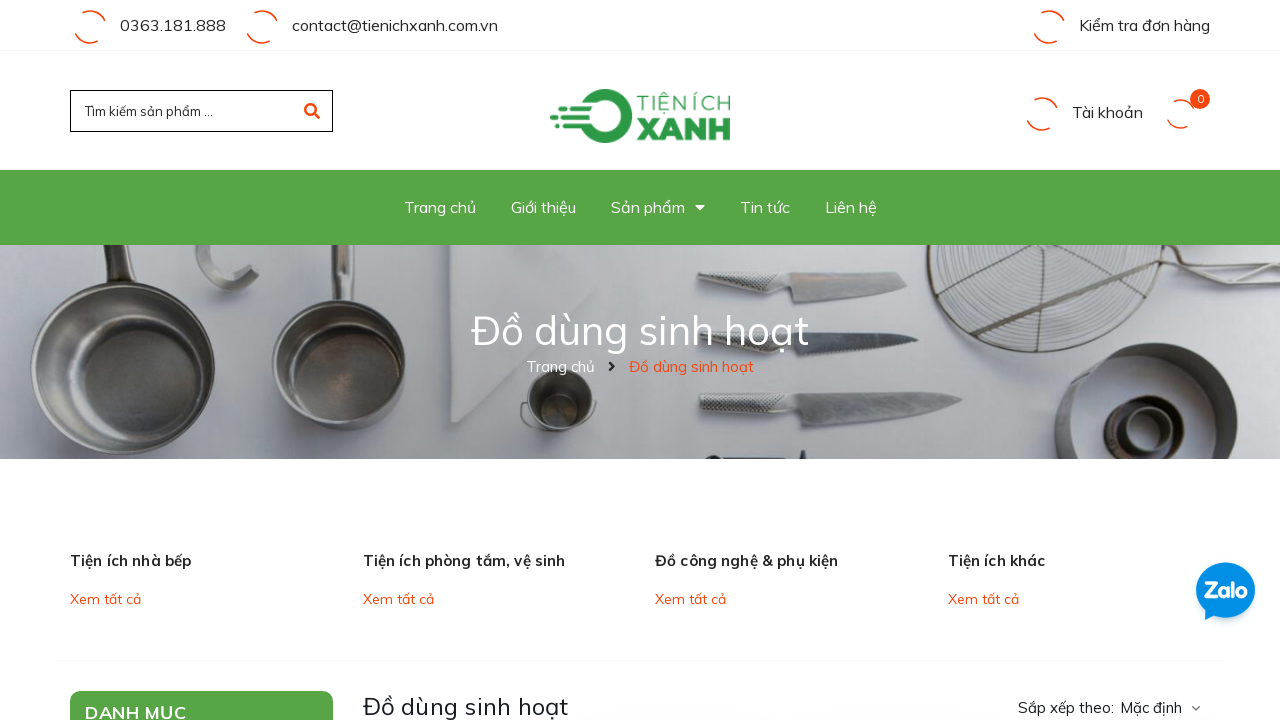

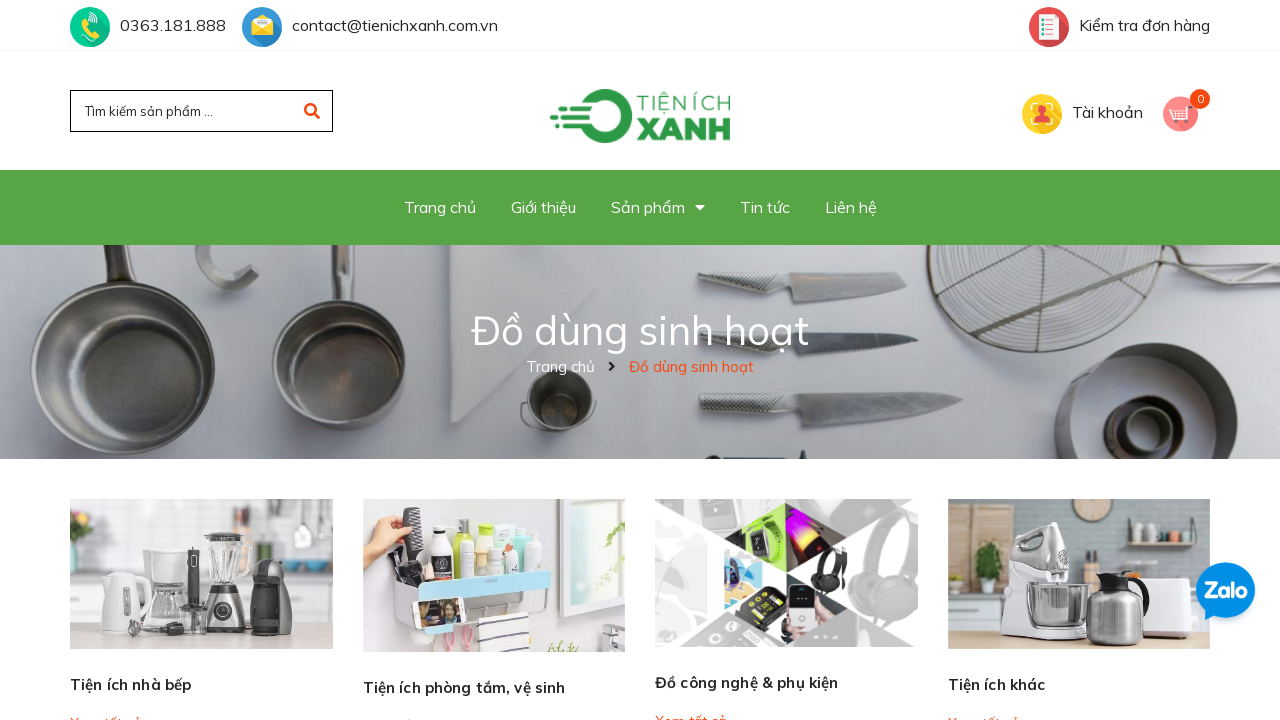